Tests feeding cats by entering a catnip amount and clicking the Feed button

Starting URL: https://cs1632.appspot.com/

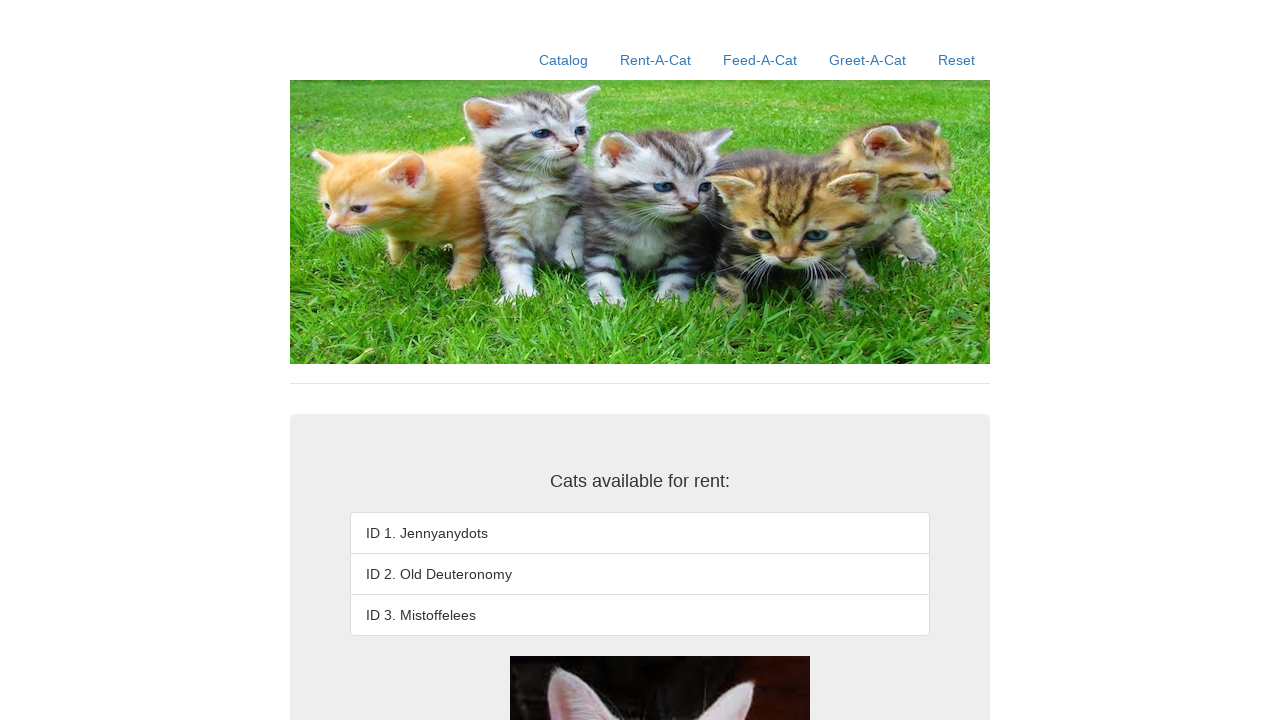

Clicked on Feed-a-Cat page link at (760, 60) on xpath=//a[contains(@href, '/feed-a-cat')]
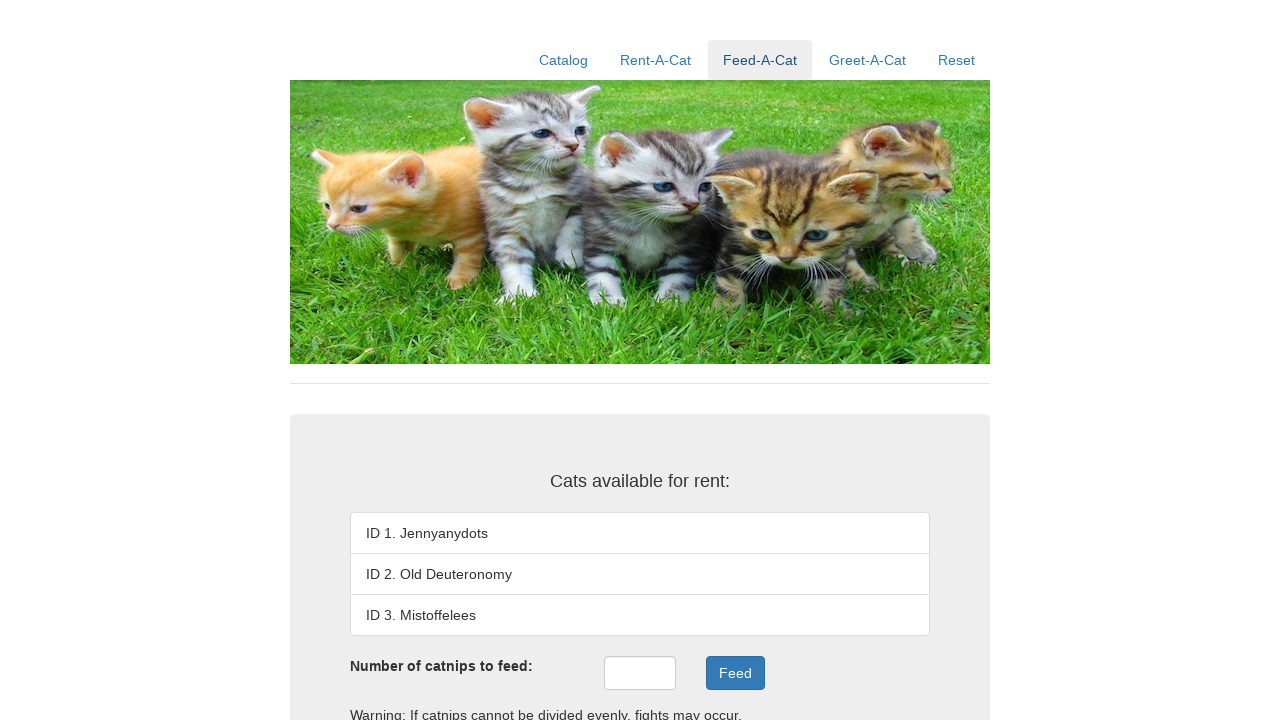

Clicked on catnips input field at (640, 673) on xpath=//input[@id='catnips']
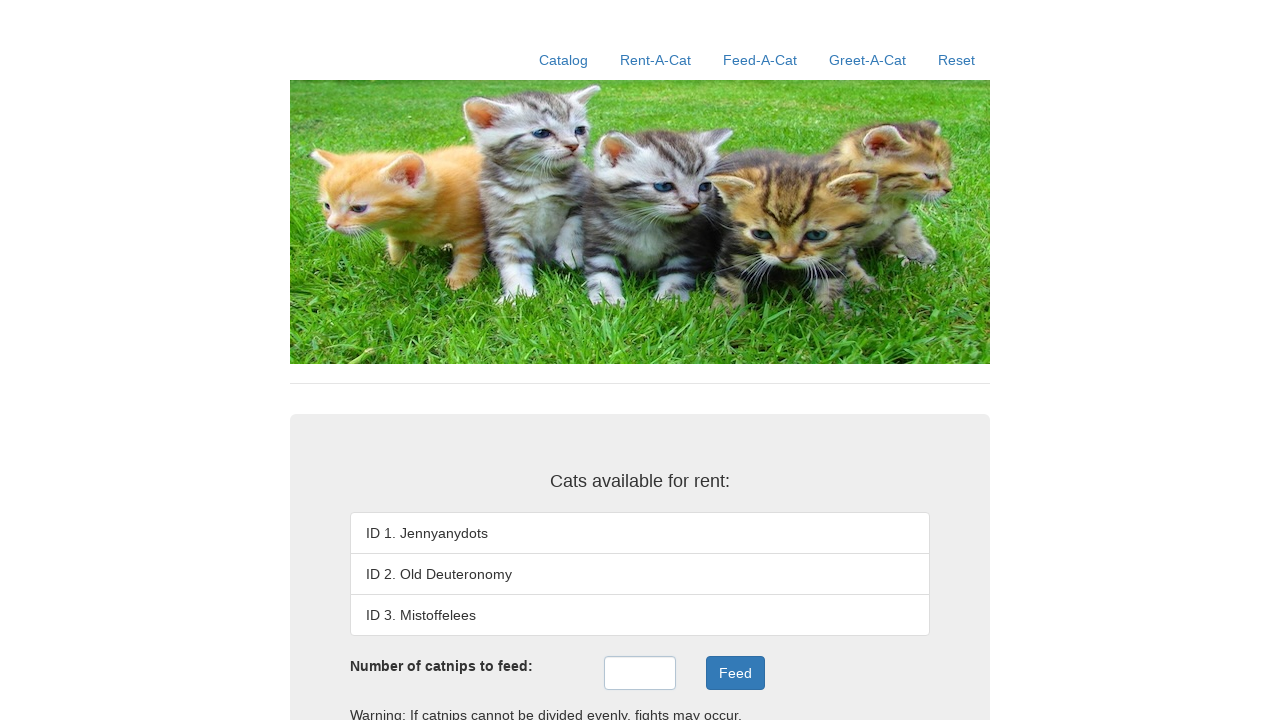

Entered 6 catnips in the input field on //input[@id='catnips']
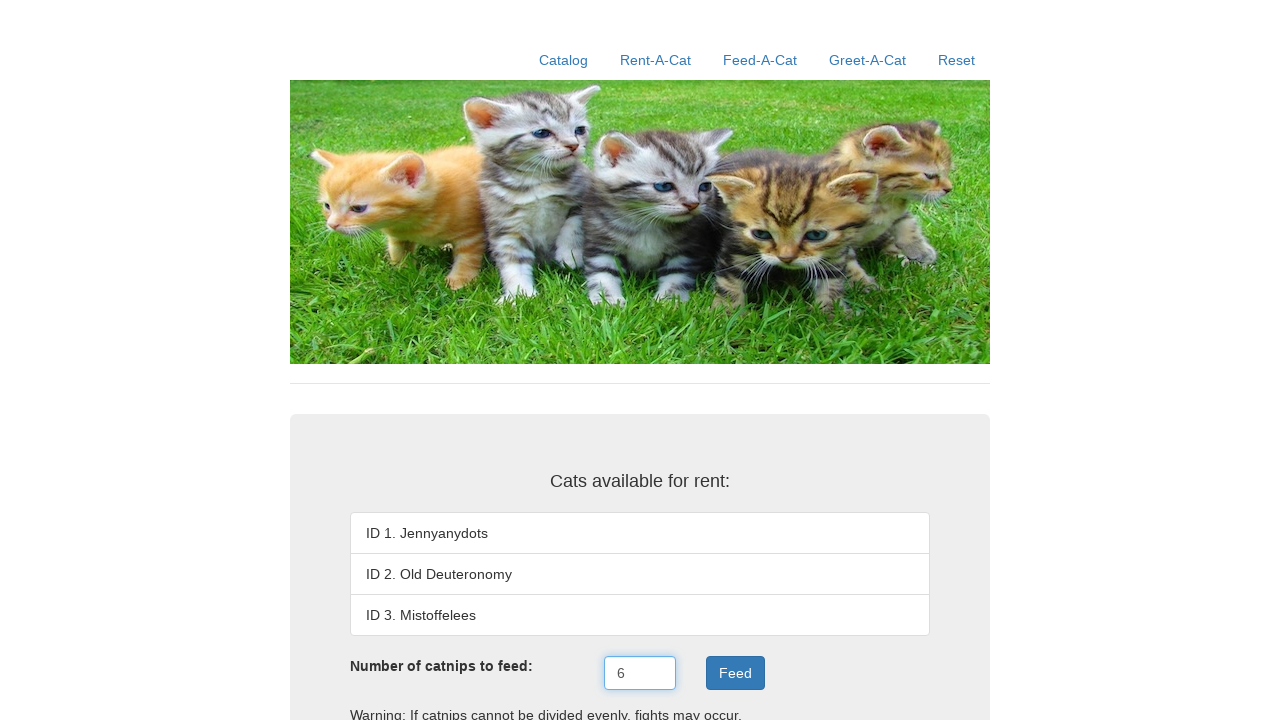

Clicked Feed button to feed the cat at (735, 673) on xpath=//button[contains(.,'Feed')]
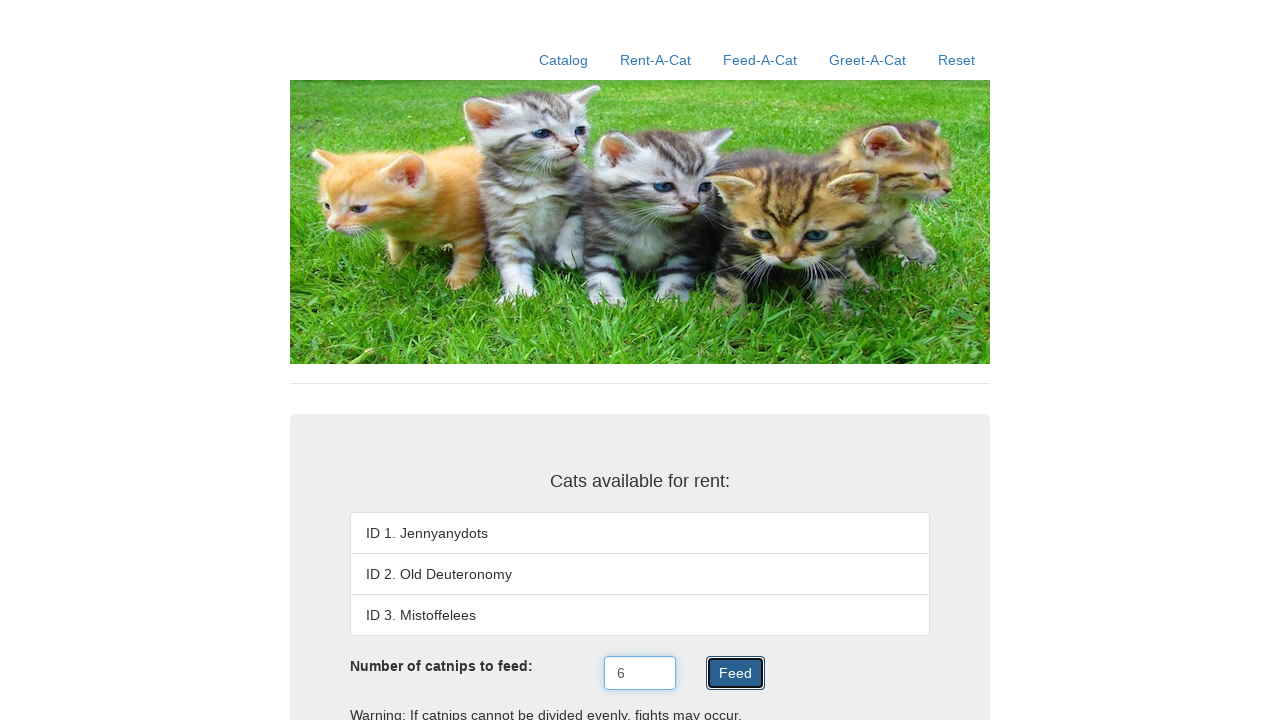

Feed result element loaded and verified
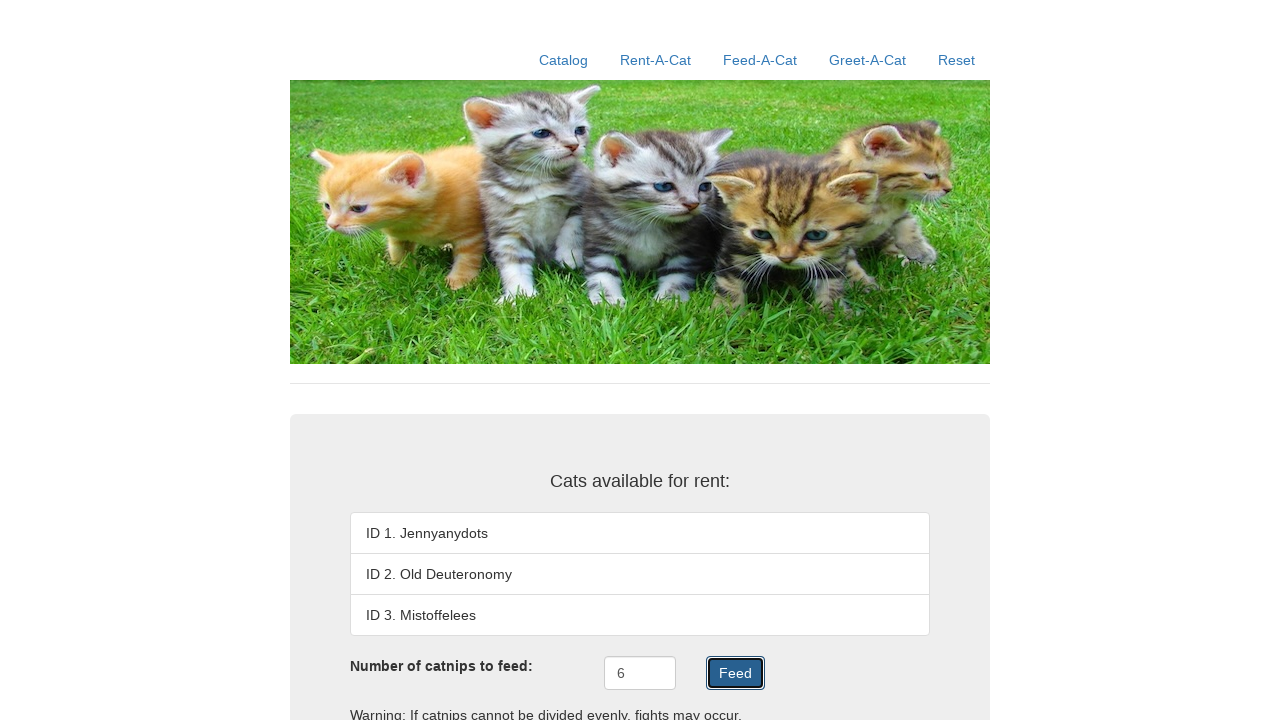

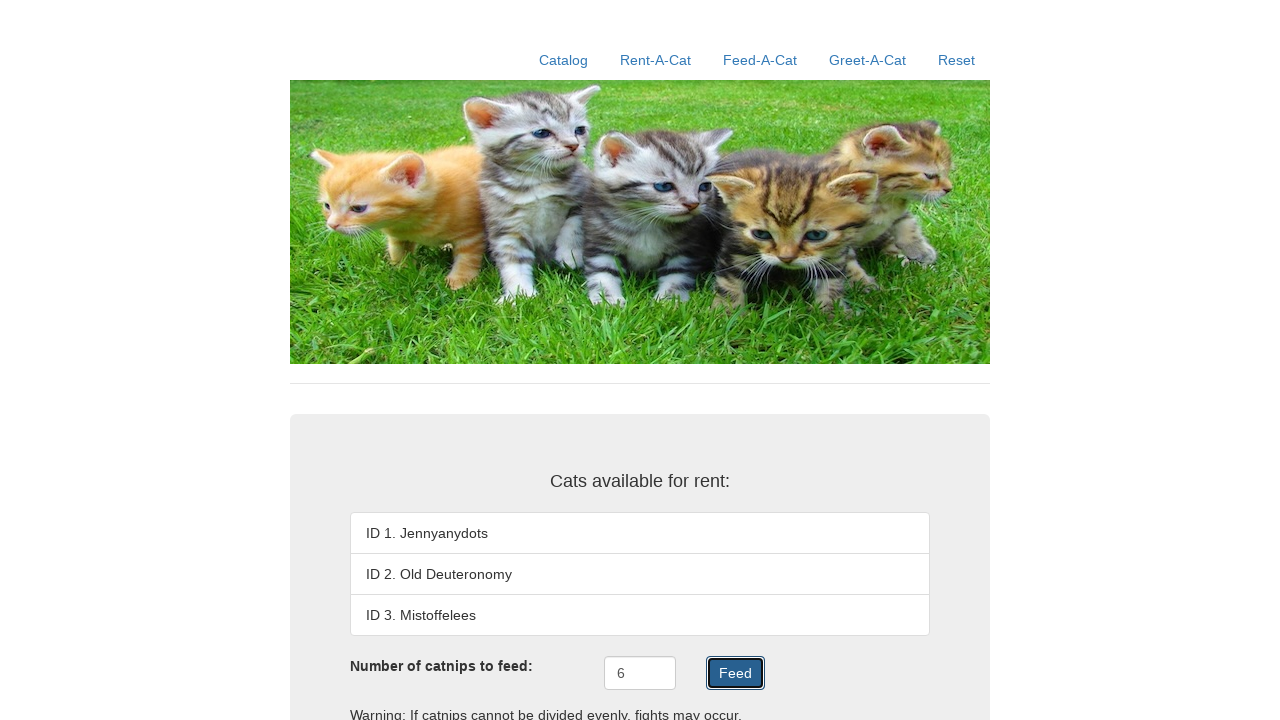